Tests that a todo item is removed when edited to an empty string

Starting URL: https://demo.playwright.dev/todomvc

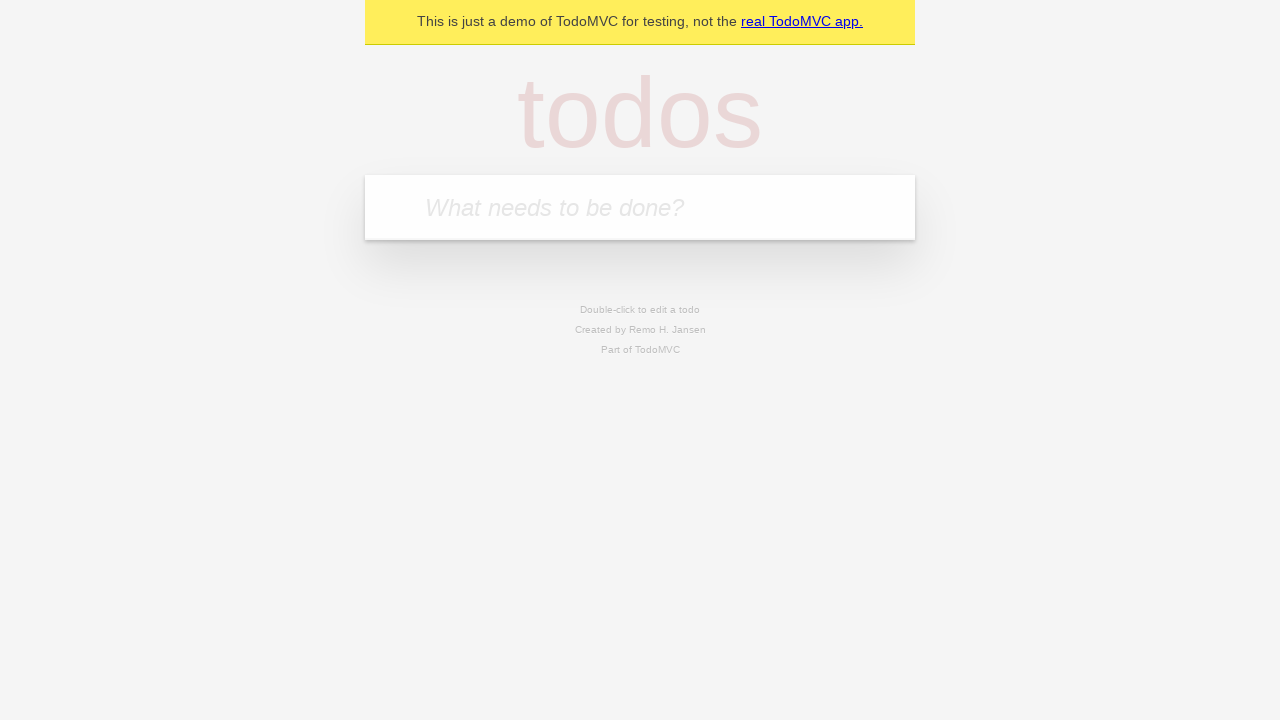

Filled new todo input with 'watch deck the halls' on internal:attr=[placeholder="What needs to be done?"i]
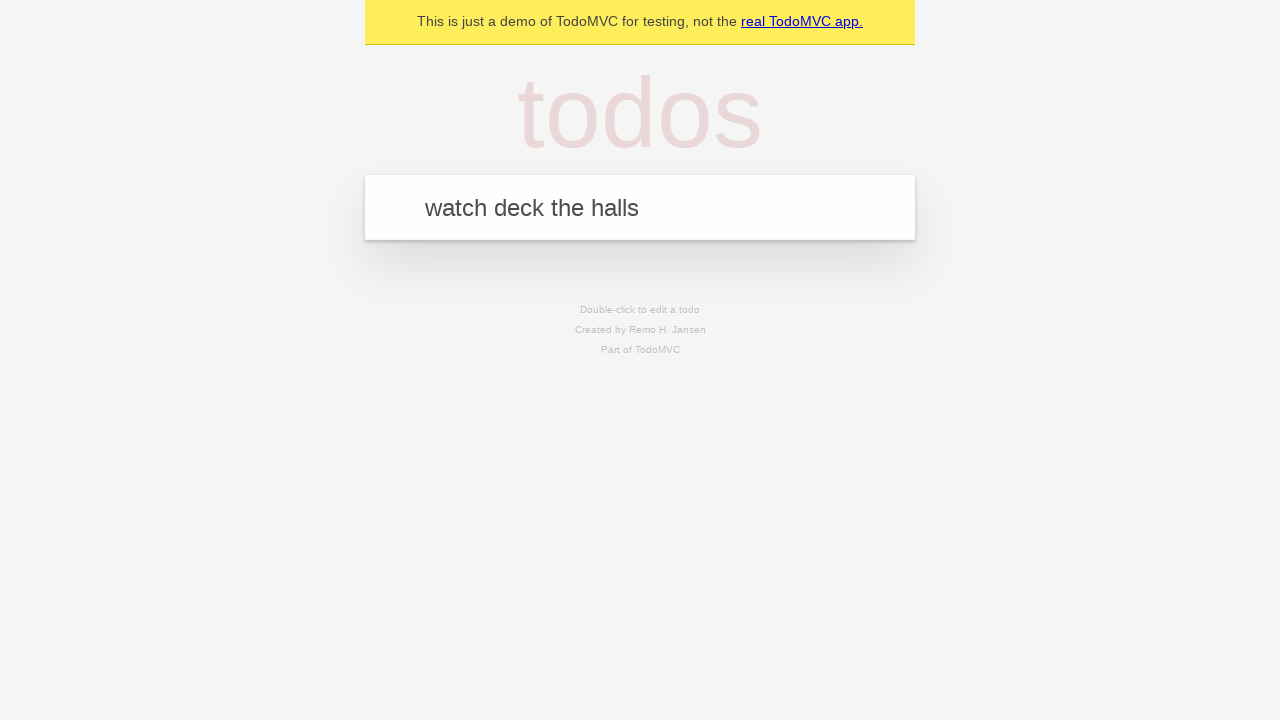

Pressed Enter to create todo item 'watch deck the halls' on internal:attr=[placeholder="What needs to be done?"i]
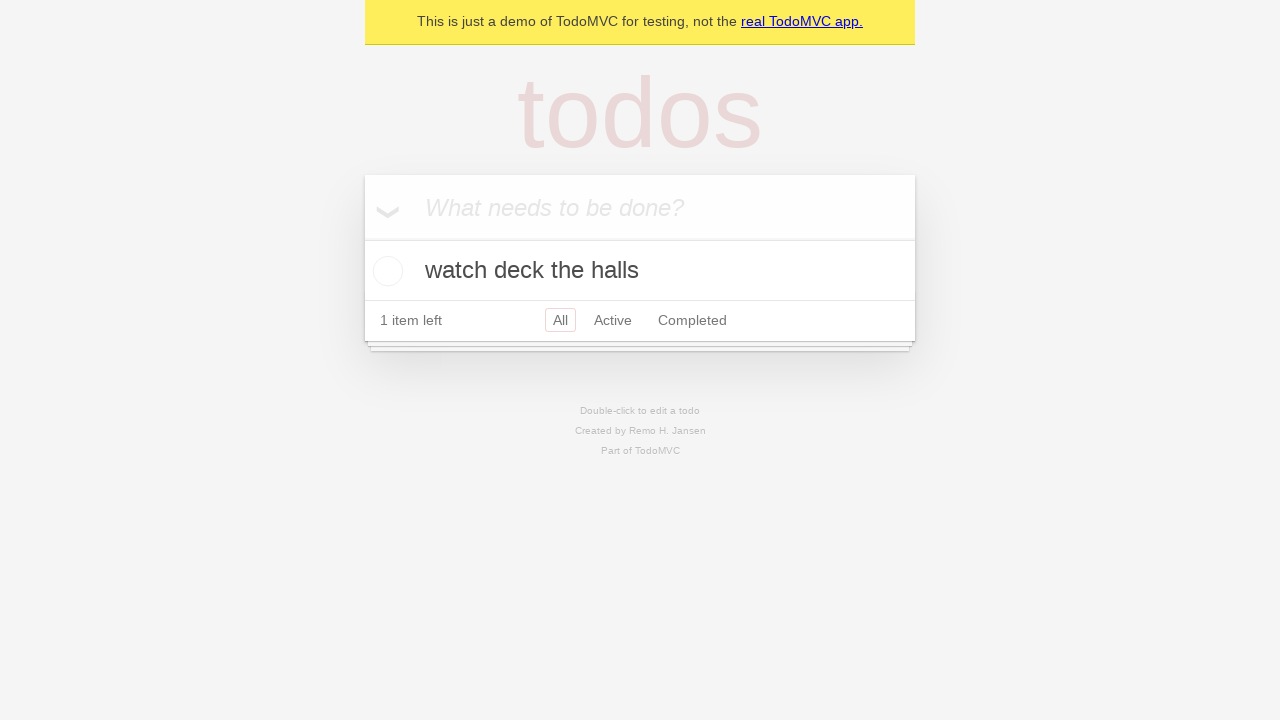

Filled new todo input with 'feed the cat' on internal:attr=[placeholder="What needs to be done?"i]
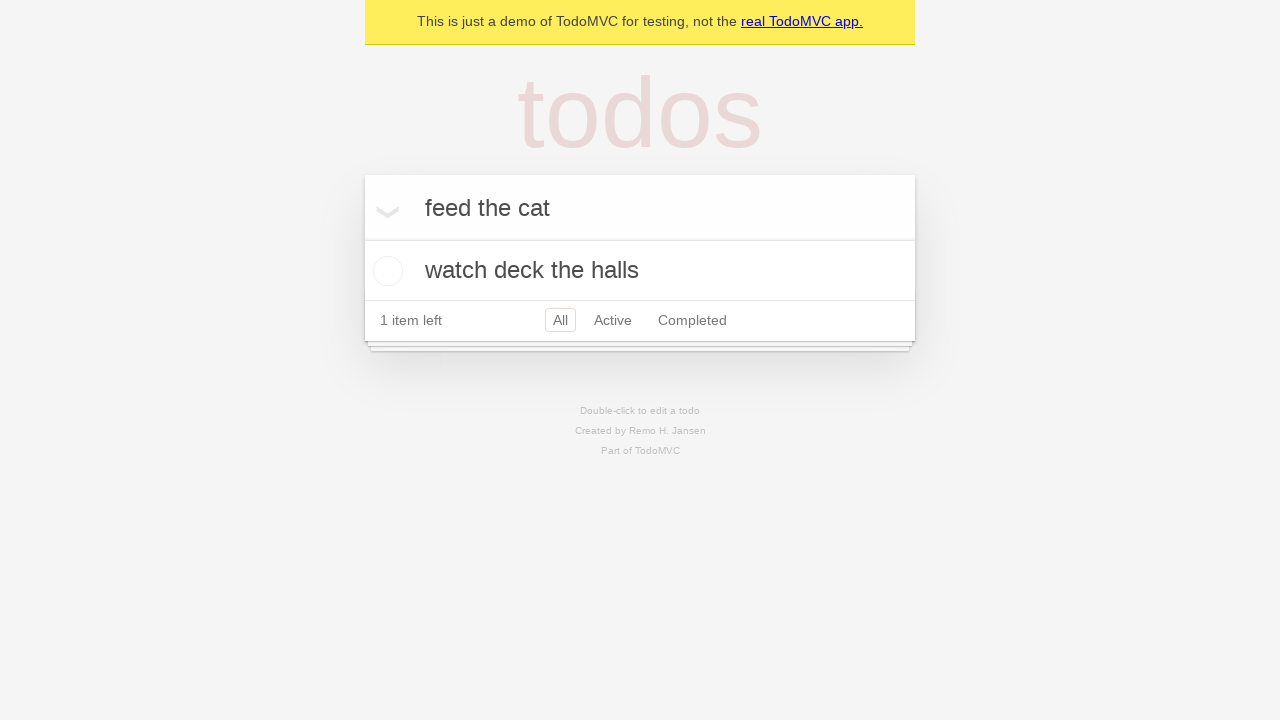

Pressed Enter to create todo item 'feed the cat' on internal:attr=[placeholder="What needs to be done?"i]
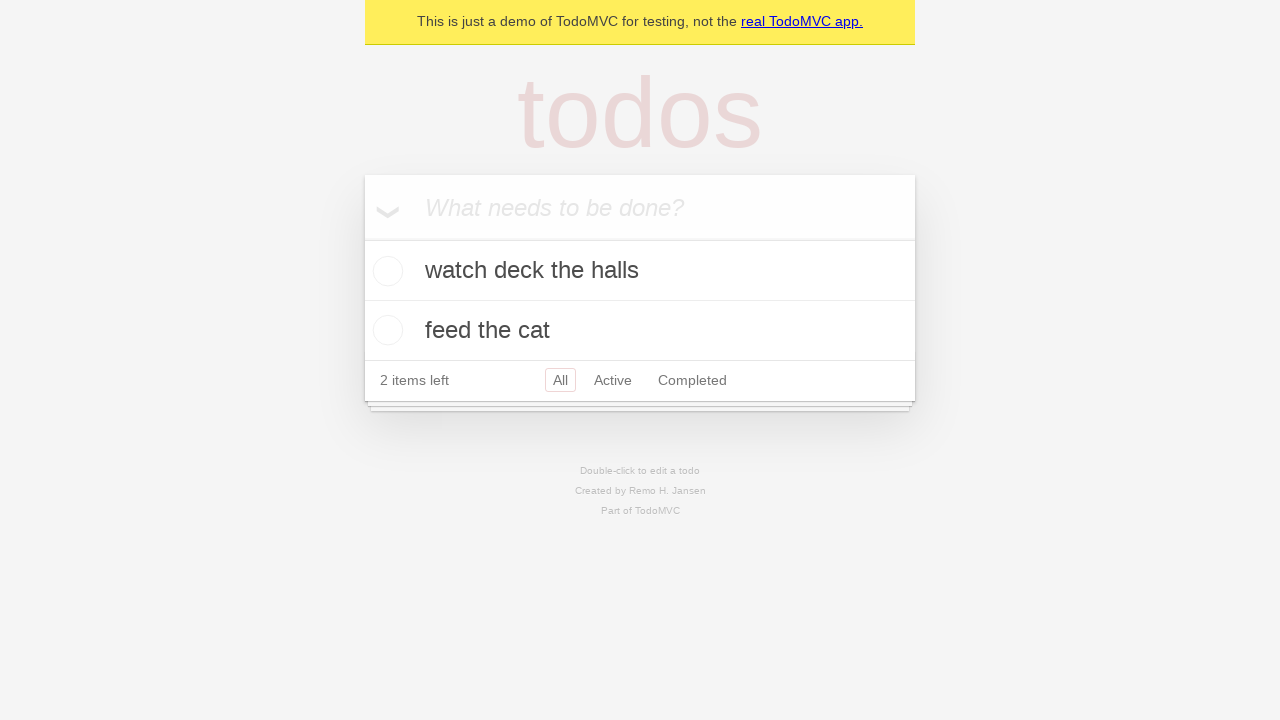

Filled new todo input with 'book a doctors appointment' on internal:attr=[placeholder="What needs to be done?"i]
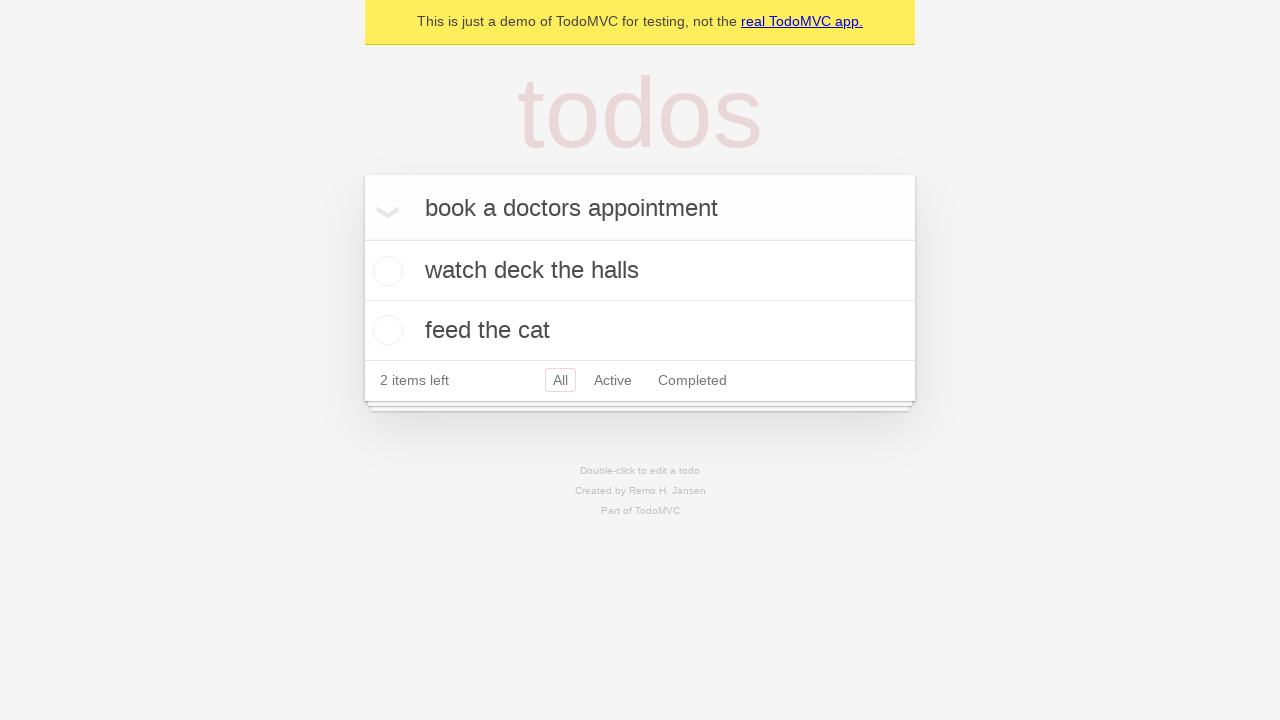

Pressed Enter to create todo item 'book a doctors appointment' on internal:attr=[placeholder="What needs to be done?"i]
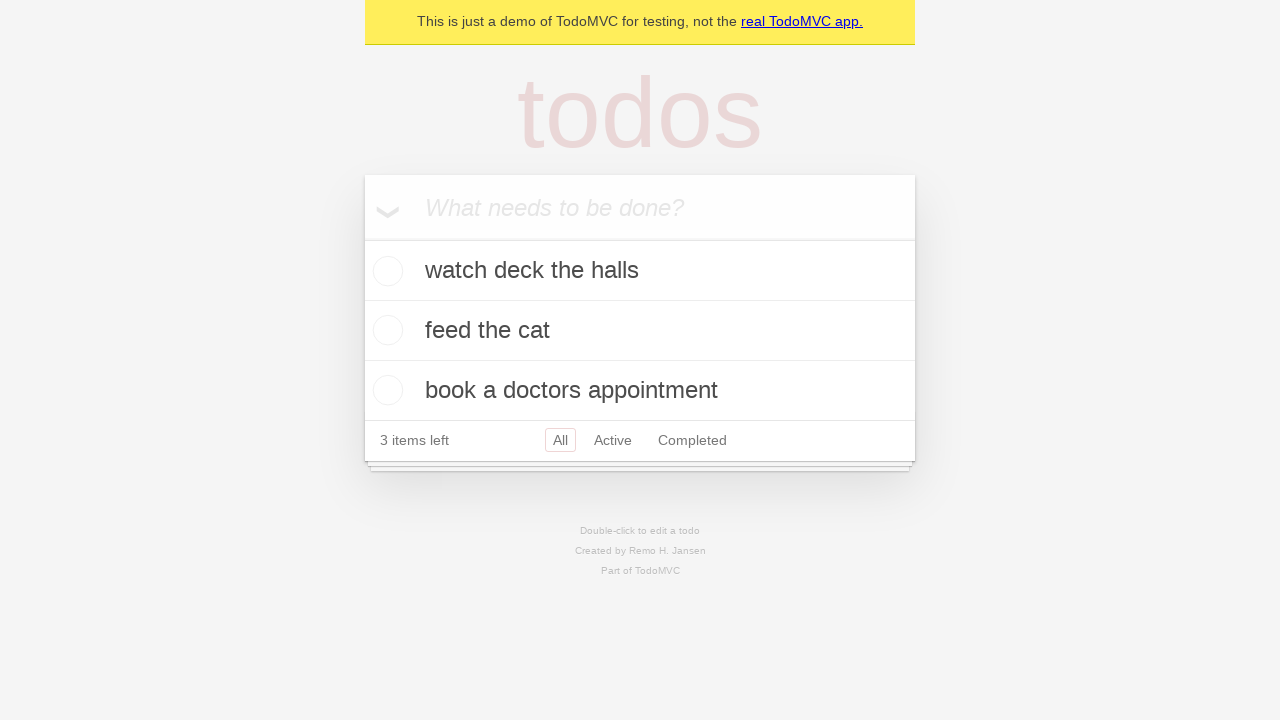

Double-clicked on second todo item to enter edit mode at (640, 331) on internal:testid=[data-testid="todo-item"s] >> nth=1
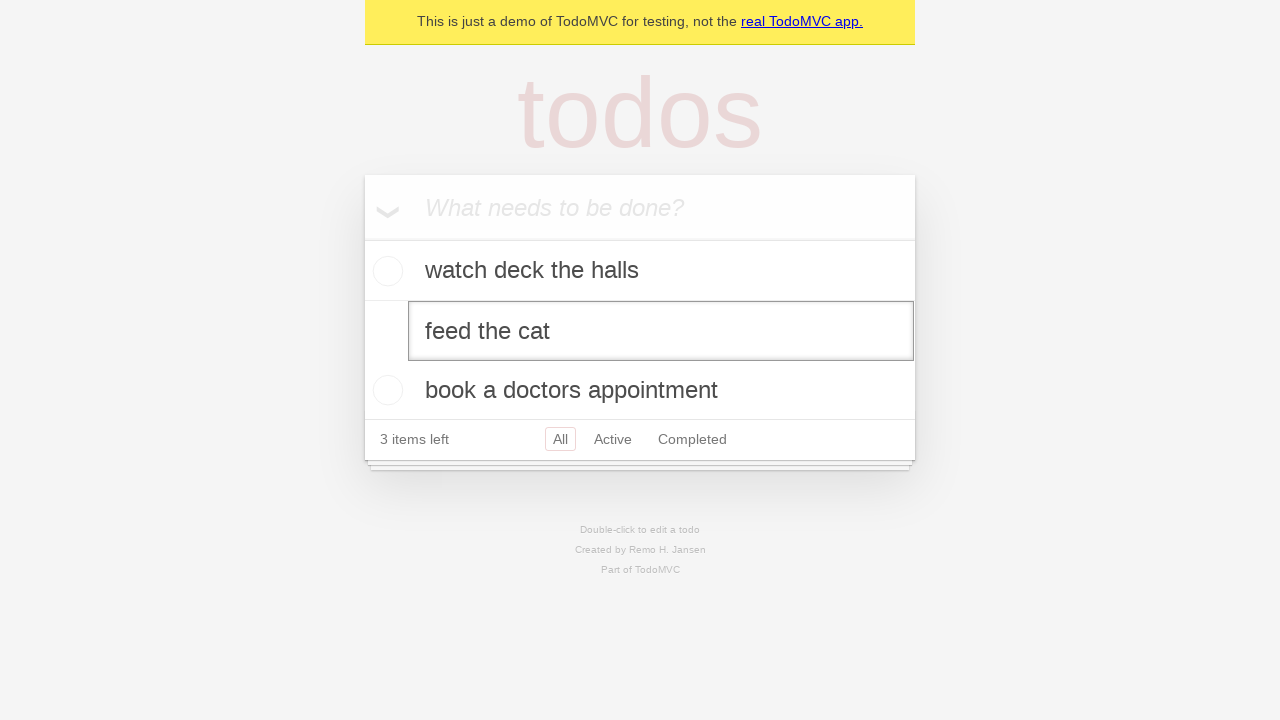

Cleared the text field by filling it with empty string on internal:testid=[data-testid="todo-item"s] >> nth=1 >> internal:role=textbox[nam
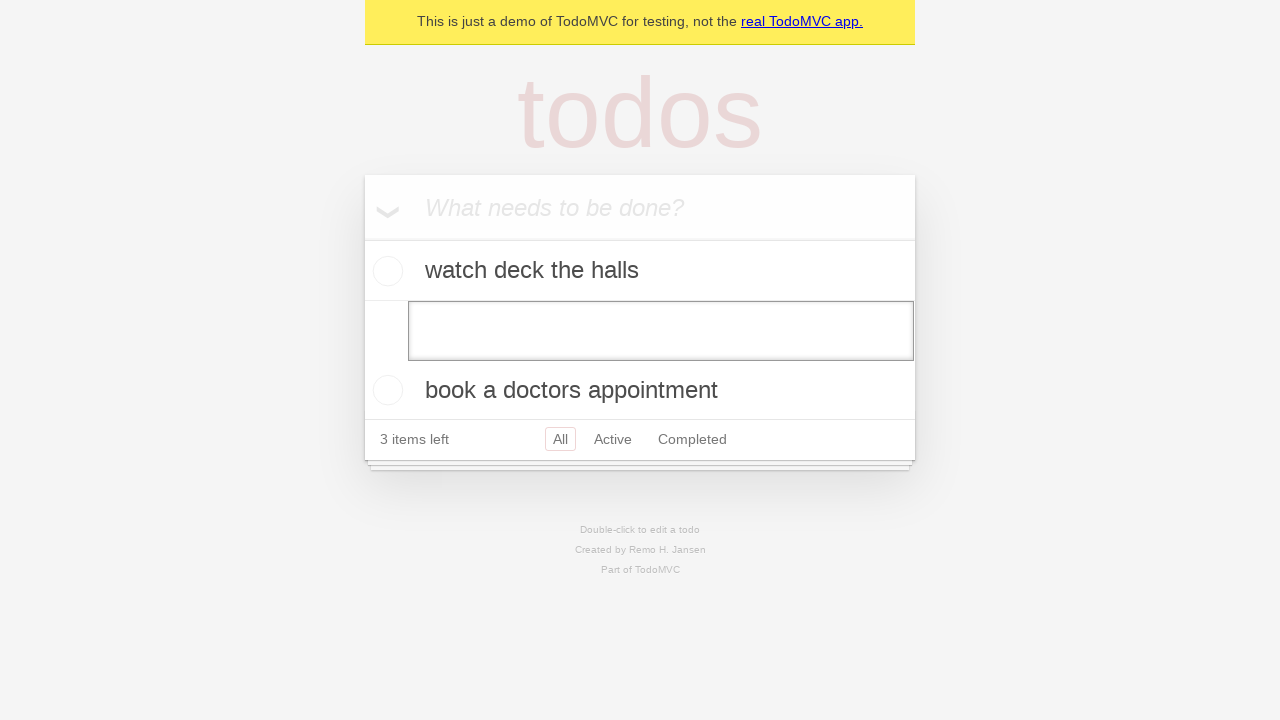

Pressed Enter to submit empty text, removing the todo item on internal:testid=[data-testid="todo-item"s] >> nth=1 >> internal:role=textbox[nam
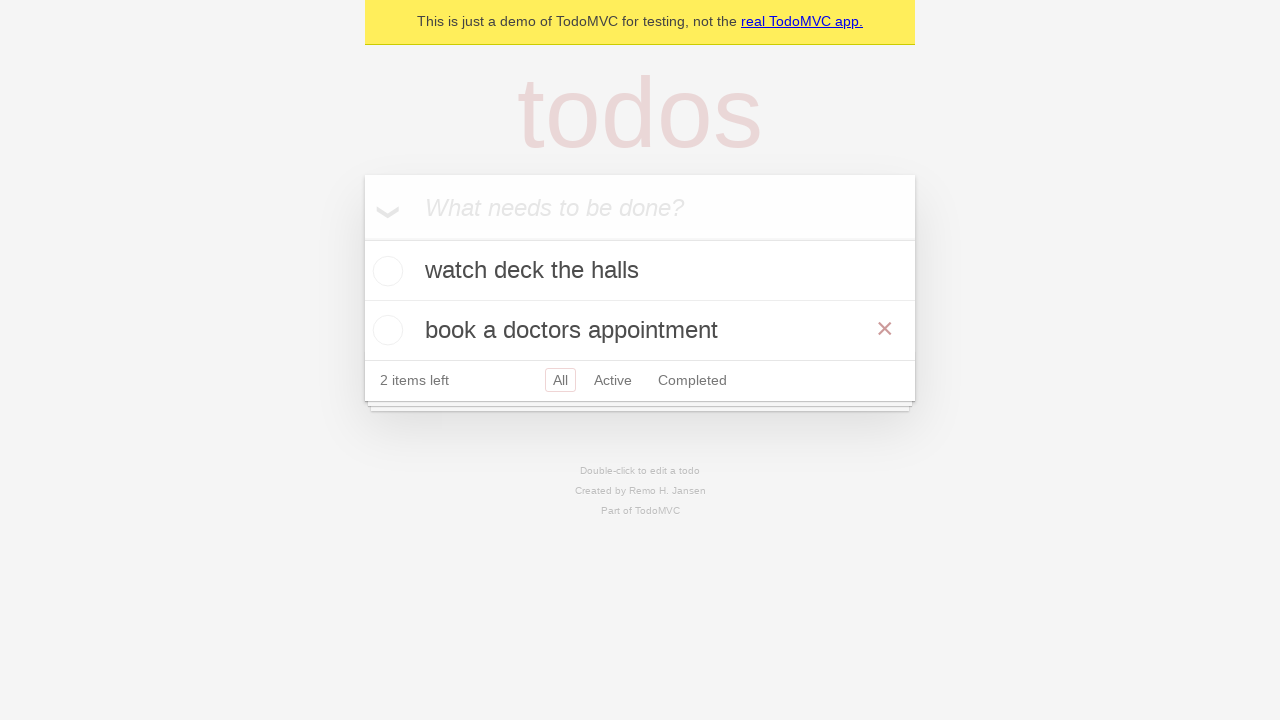

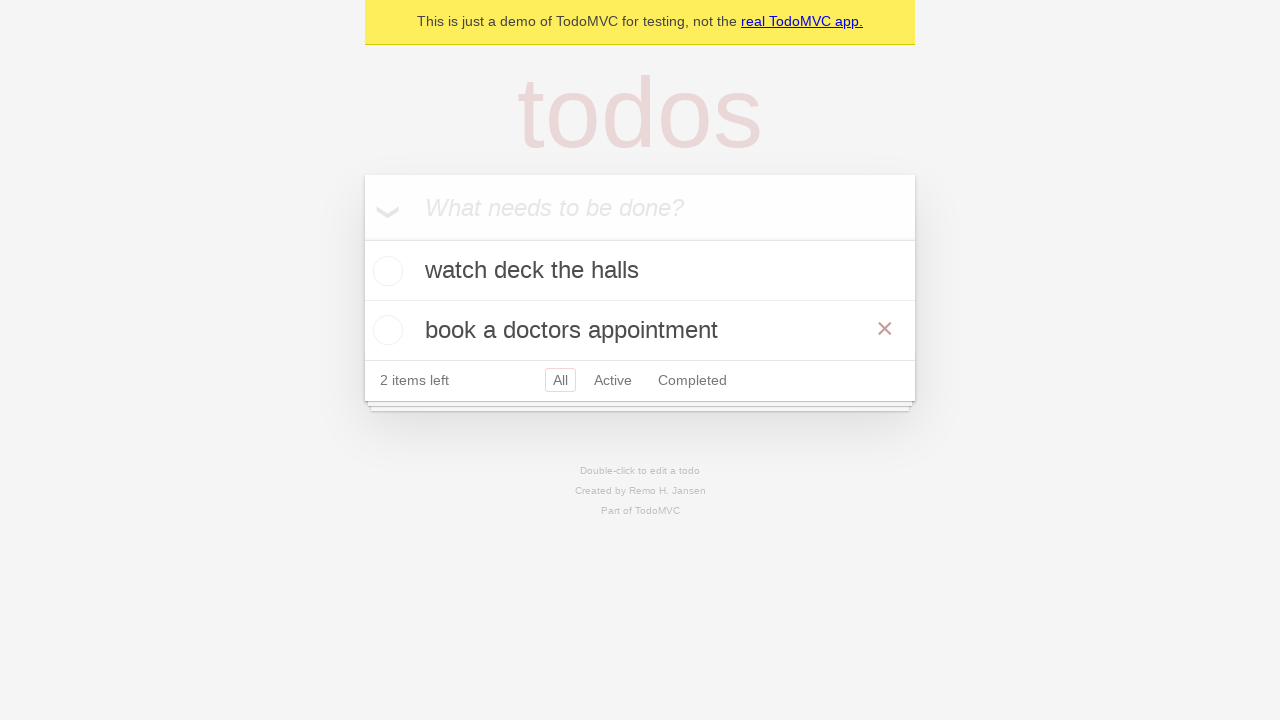